Tests marking all todo items as completed using the toggle all checkbox

Starting URL: https://demo.playwright.dev/todomvc

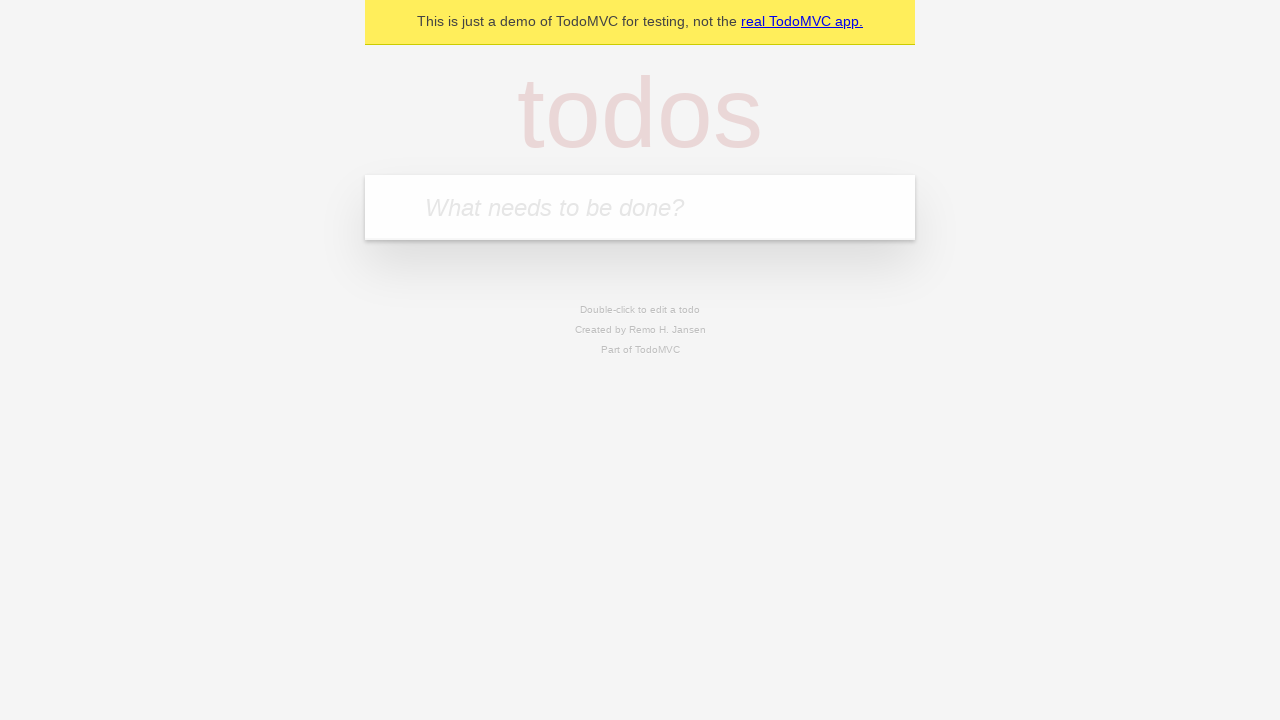

Filled todo input with 'buy some cheese' on internal:attr=[placeholder="What needs to be done?"i]
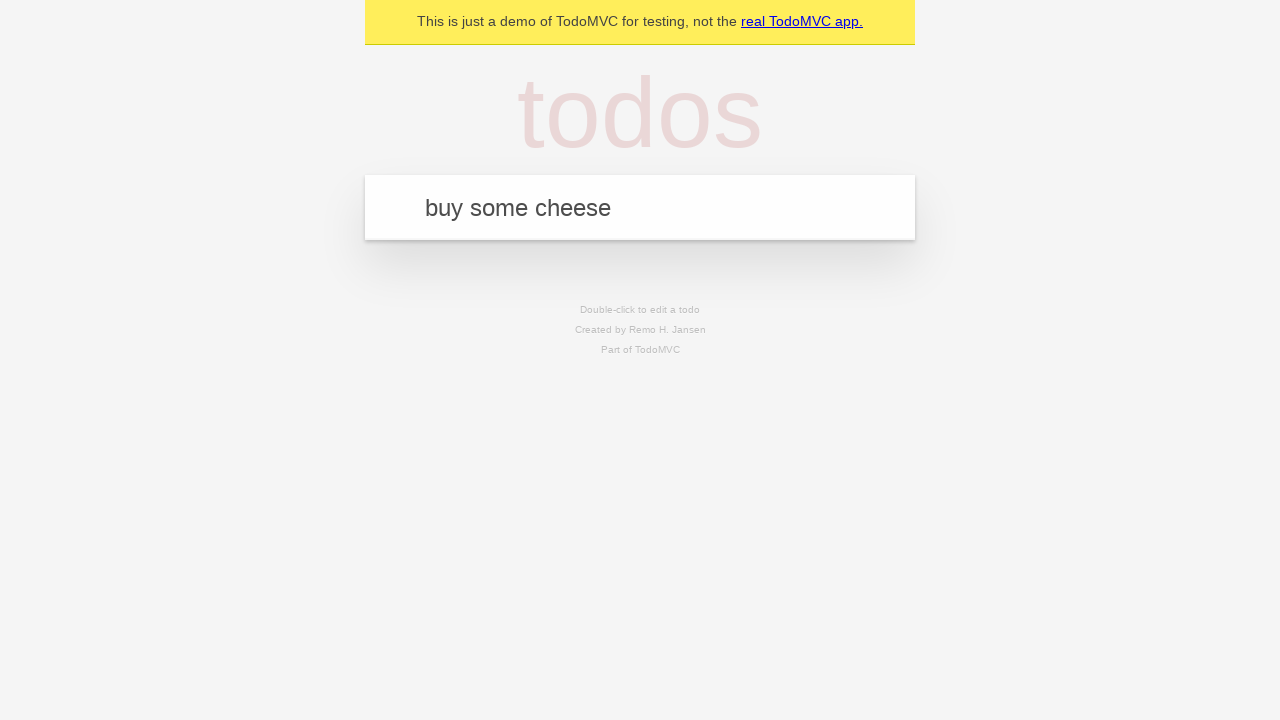

Pressed Enter to add 'buy some cheese' to todo list on internal:attr=[placeholder="What needs to be done?"i]
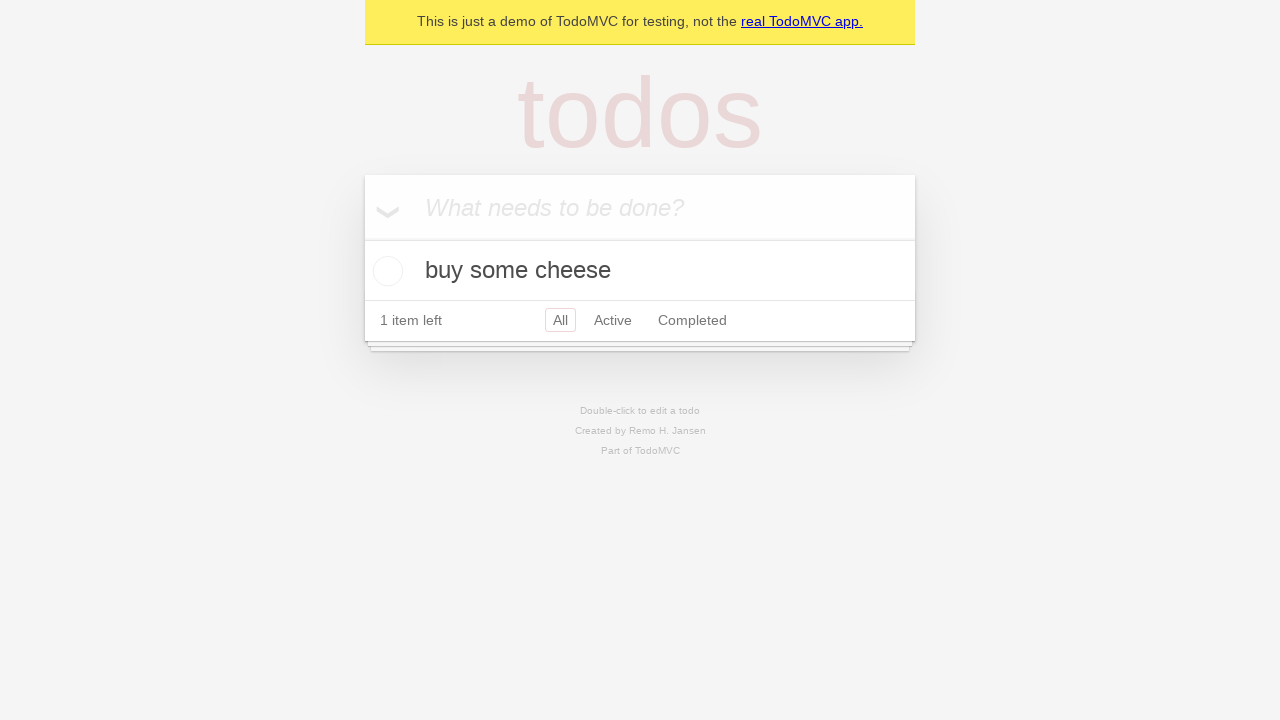

Filled todo input with 'feed the cat' on internal:attr=[placeholder="What needs to be done?"i]
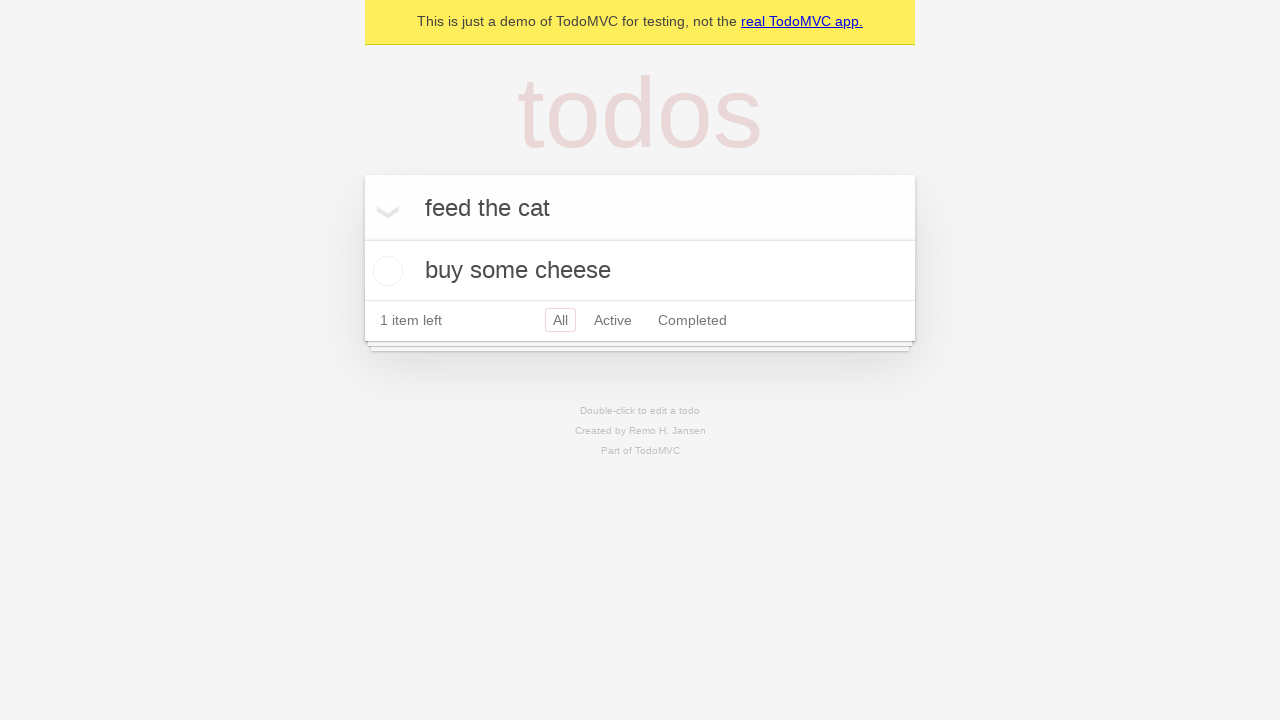

Pressed Enter to add 'feed the cat' to todo list on internal:attr=[placeholder="What needs to be done?"i]
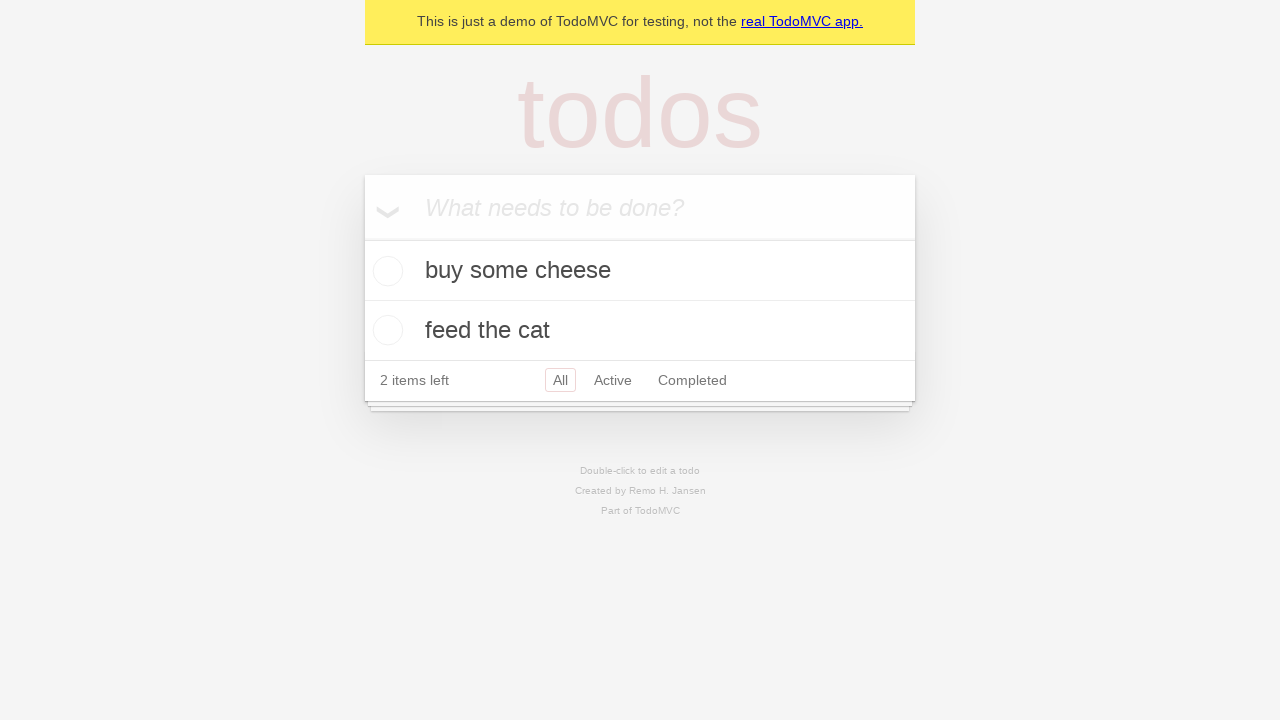

Filled todo input with 'book a doctors appointment' on internal:attr=[placeholder="What needs to be done?"i]
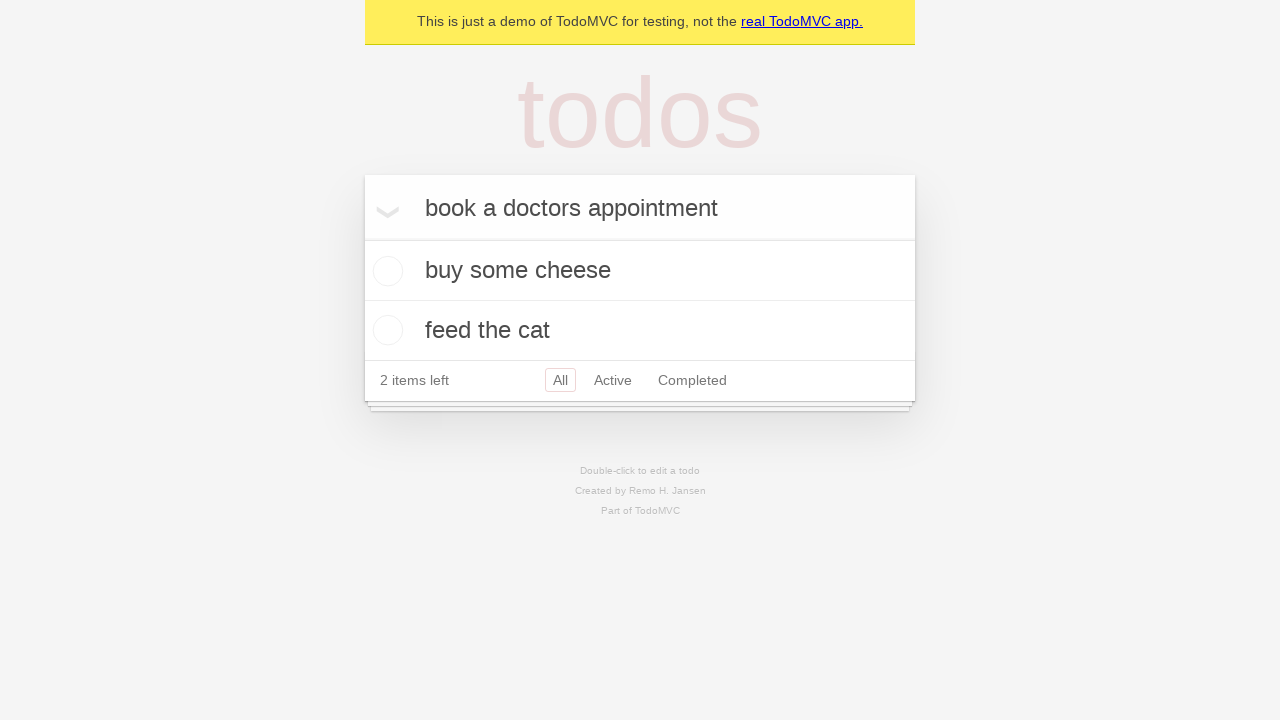

Pressed Enter to add 'book a doctors appointment' to todo list on internal:attr=[placeholder="What needs to be done?"i]
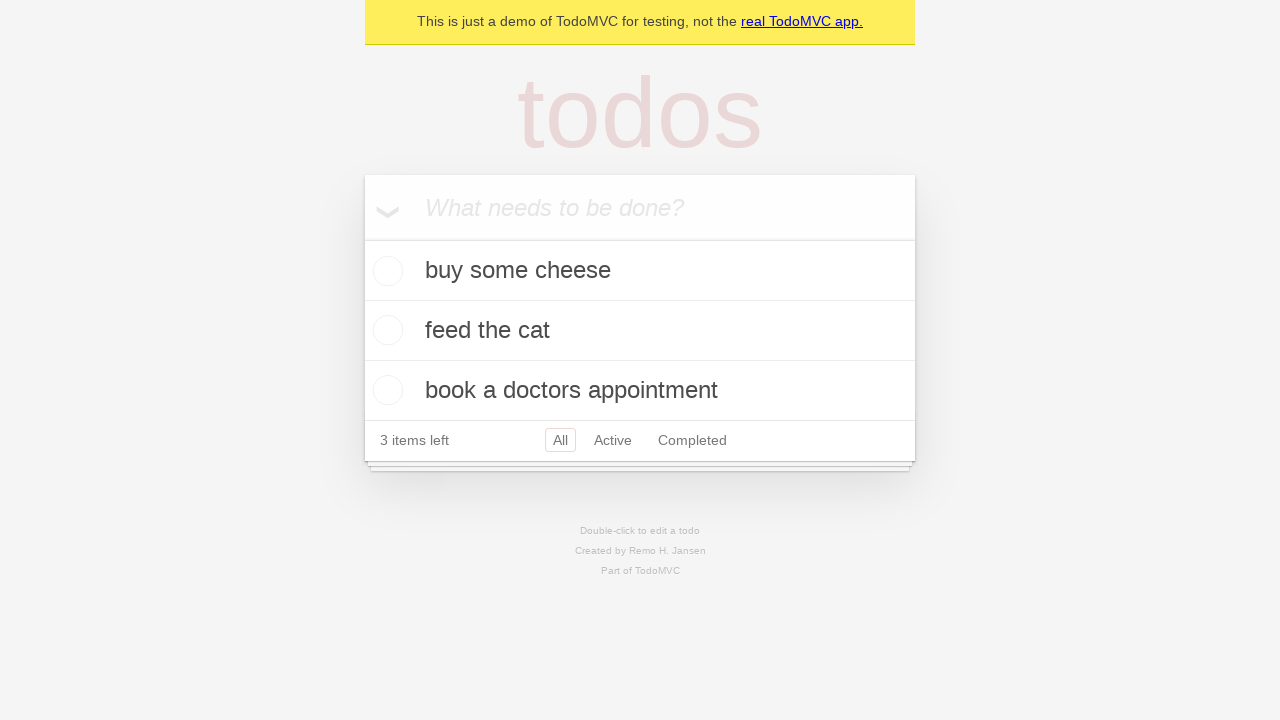

Clicked 'Mark all as complete' checkbox to toggle all todos as completed at (362, 238) on internal:label="Mark all as complete"i
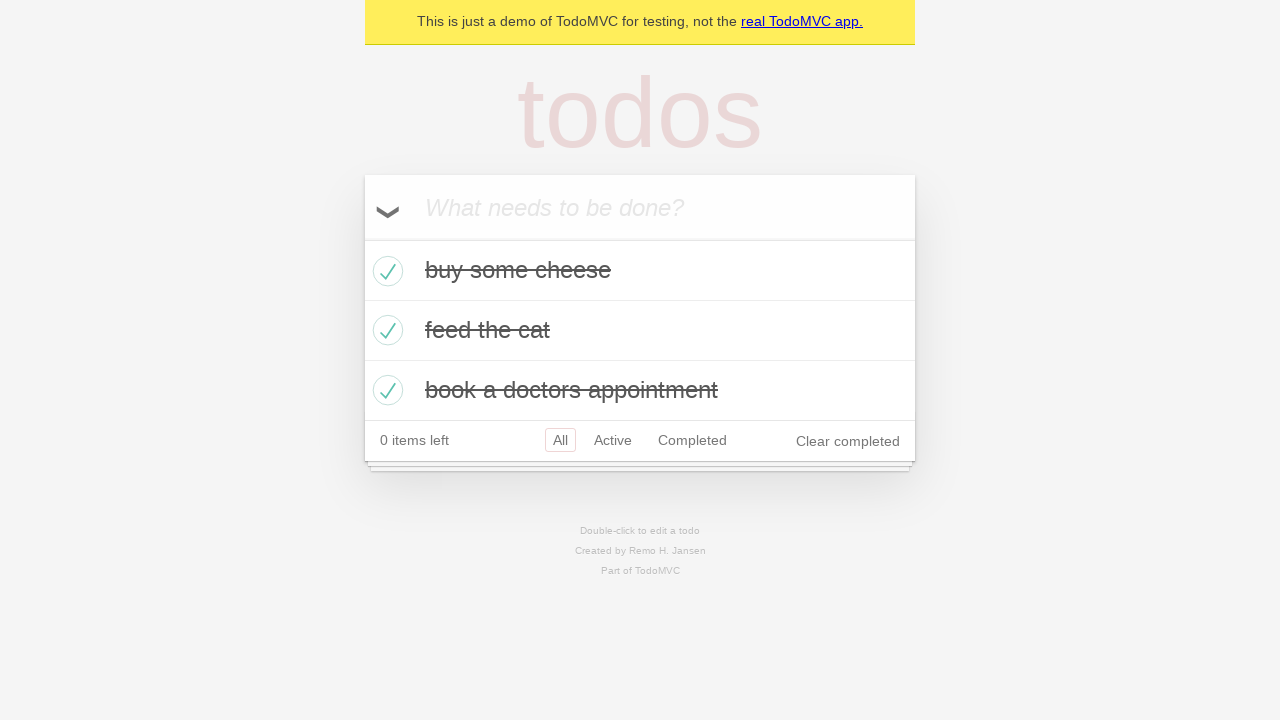

Verified all todo items are marked as completed
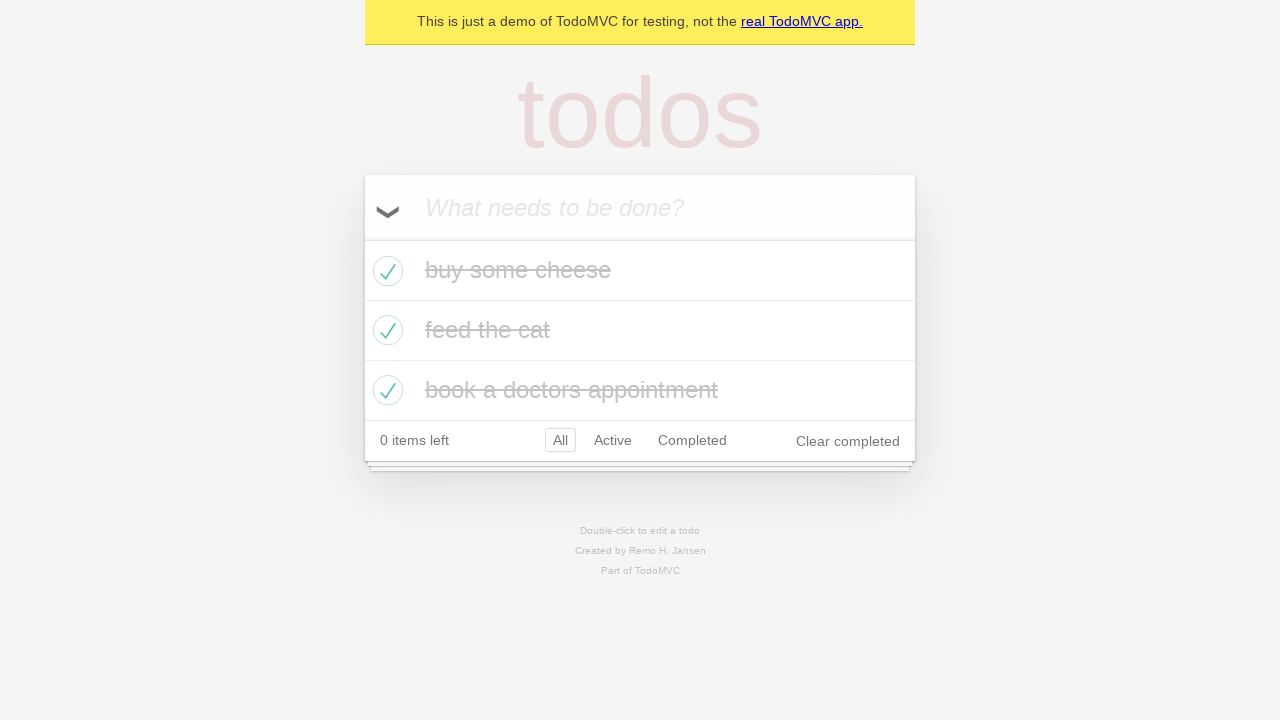

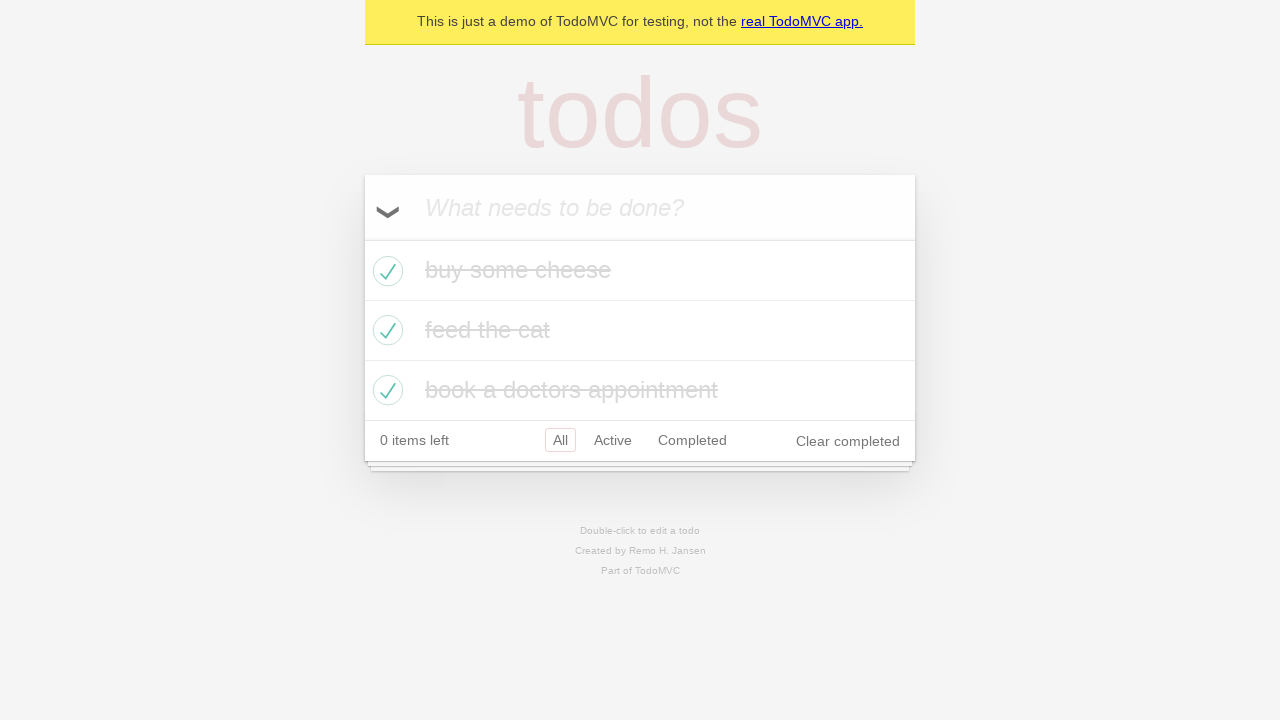